Tests handling multiple windows by clicking a link twice to open new windows and iterating through all pages

Starting URL: https://the-internet.herokuapp.com/windows

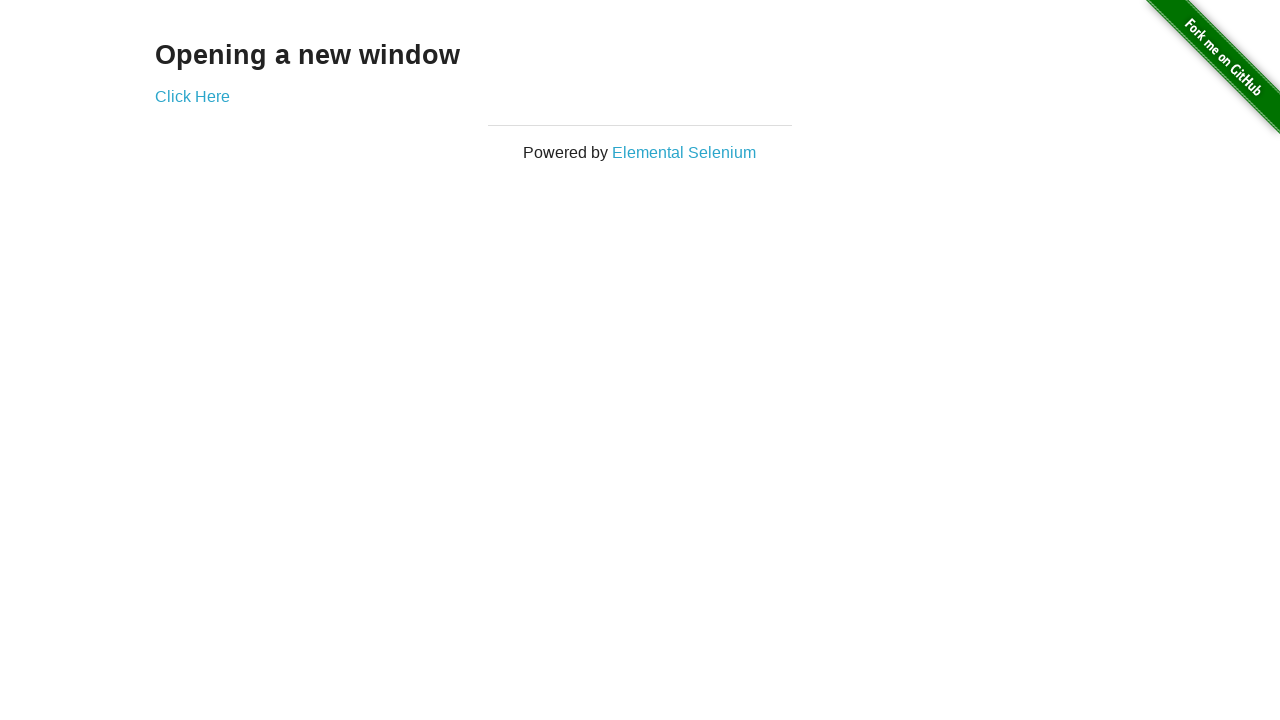

Clicked link to open new window at (192, 96) on a[href*='windows']
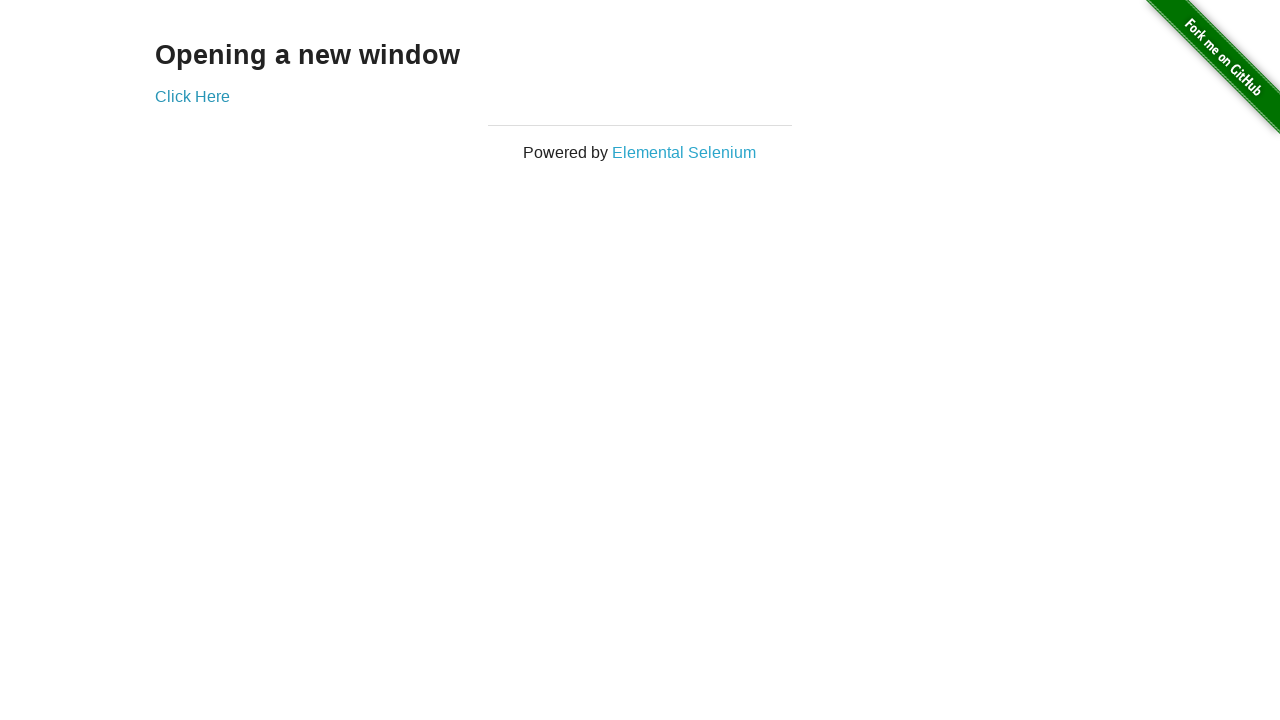

Waited 2000ms for new window to open
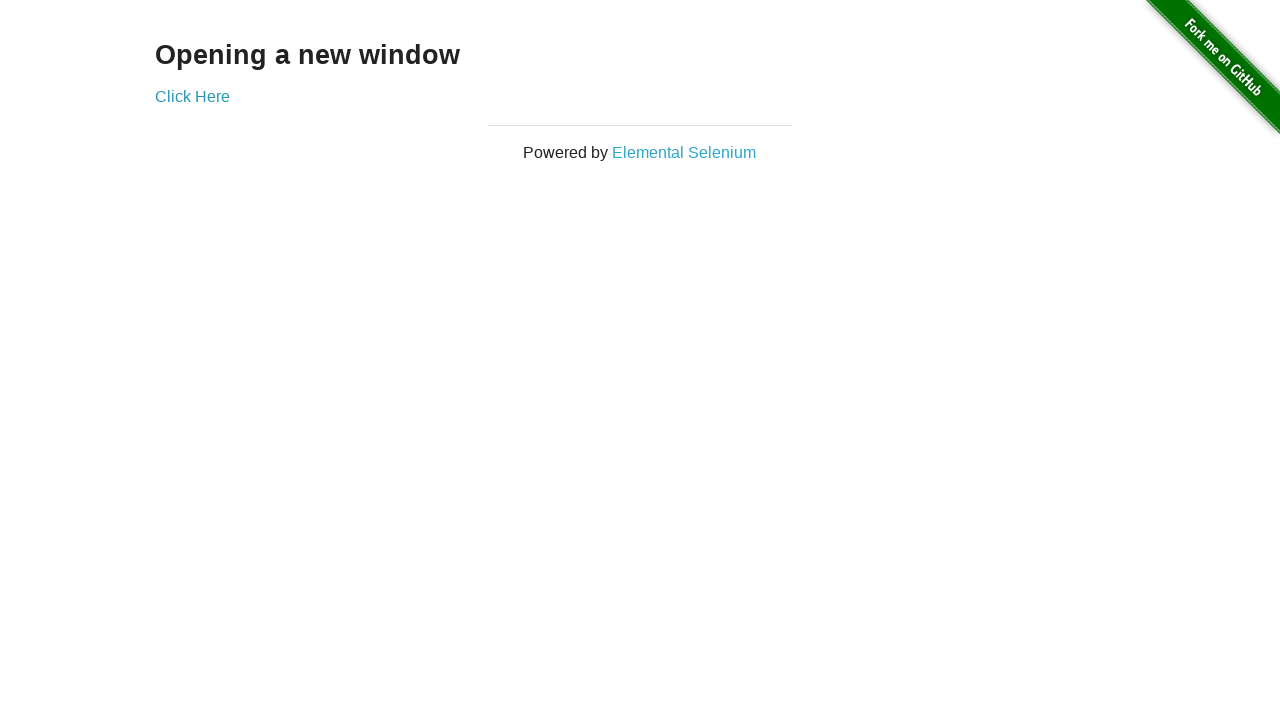

Retrieved all pages from context
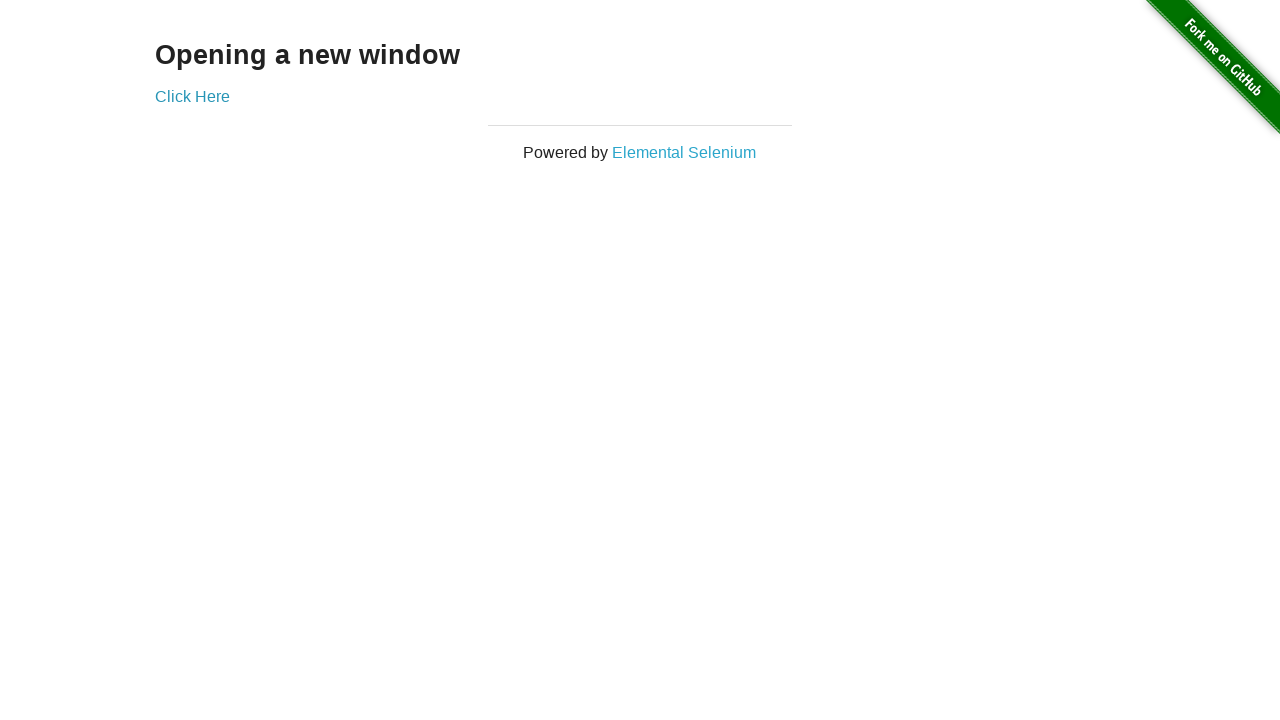

Retrieved page title: The Internet
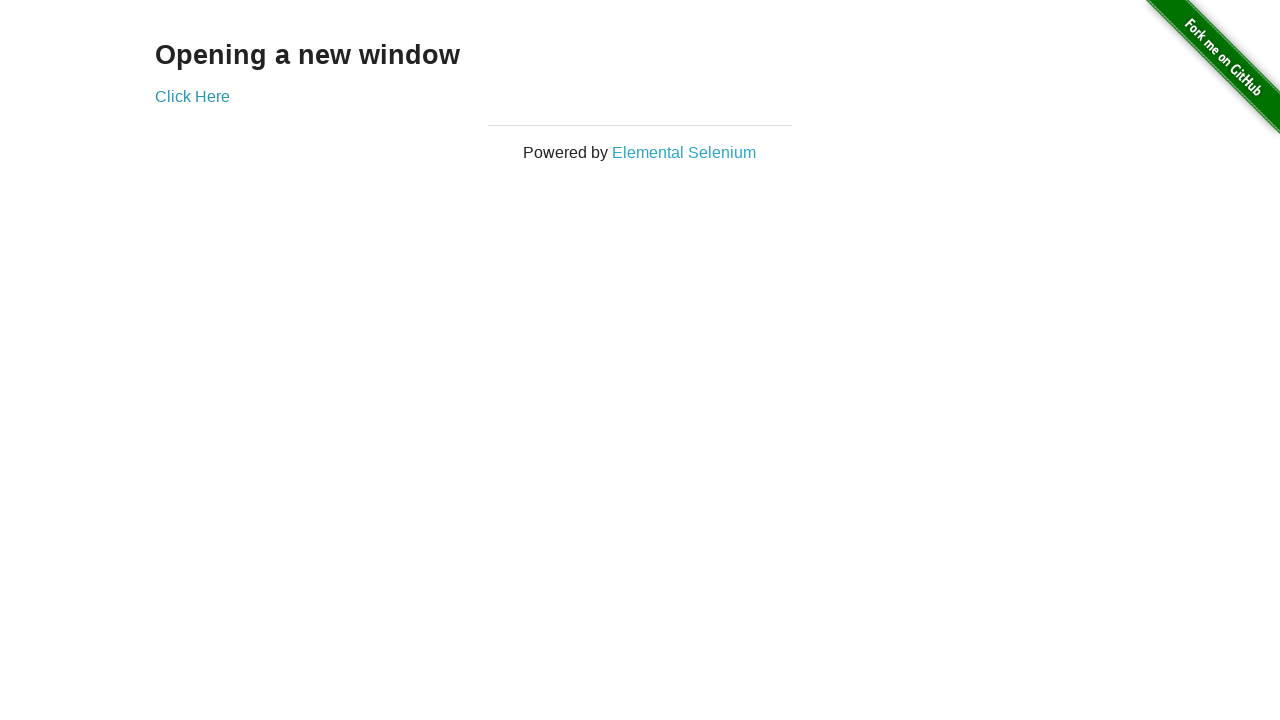

Retrieved page title: New Window
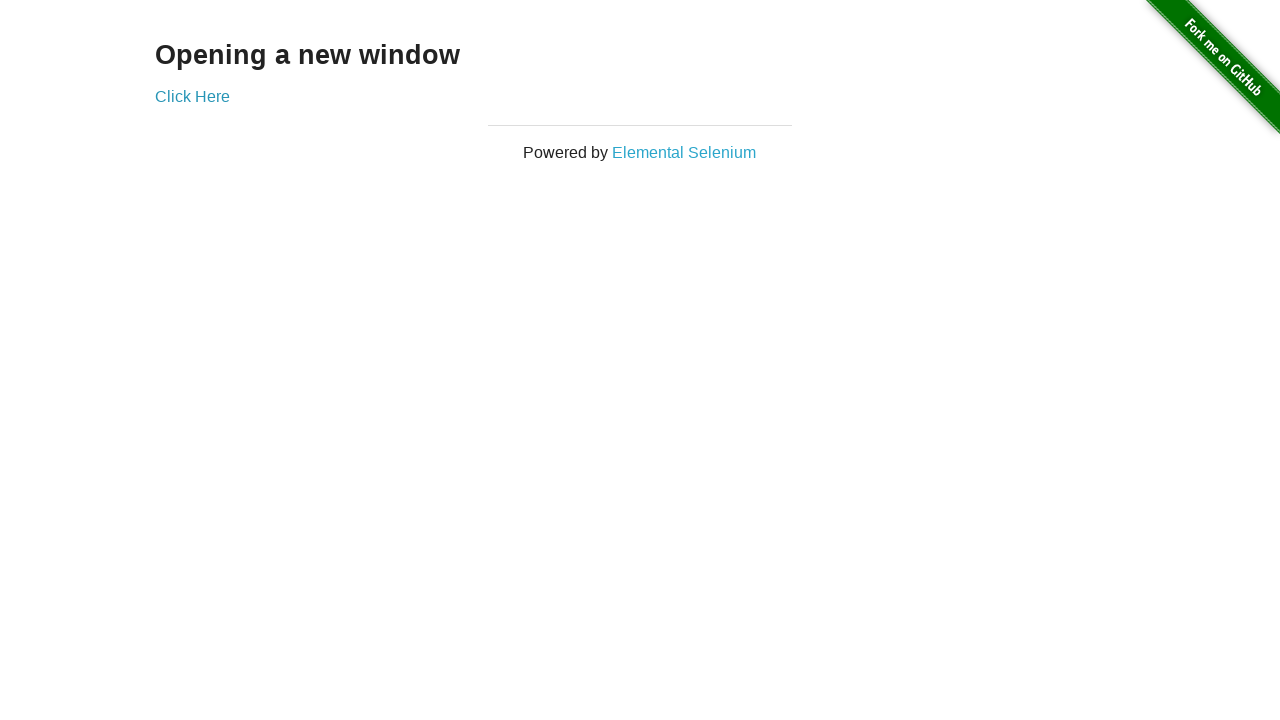

Found h3 text in new window: New Window
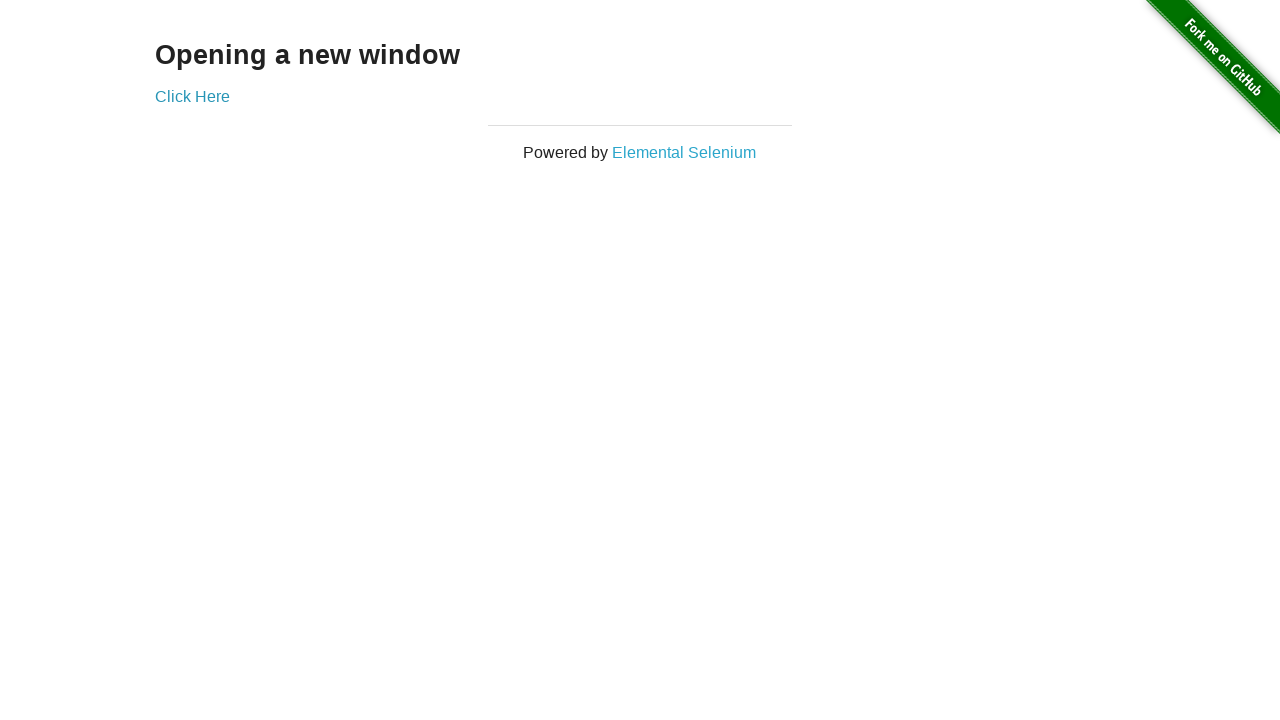

Clicked link to open second new window at (192, 96) on a[href*='windows']
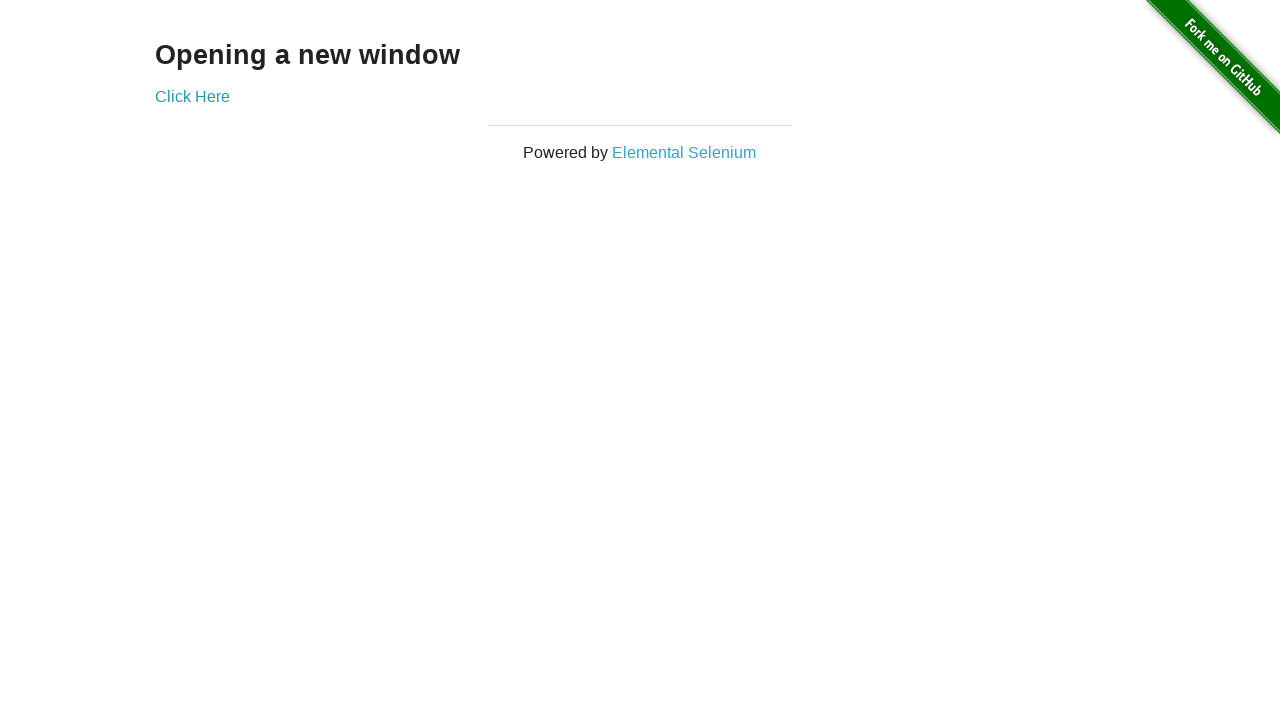

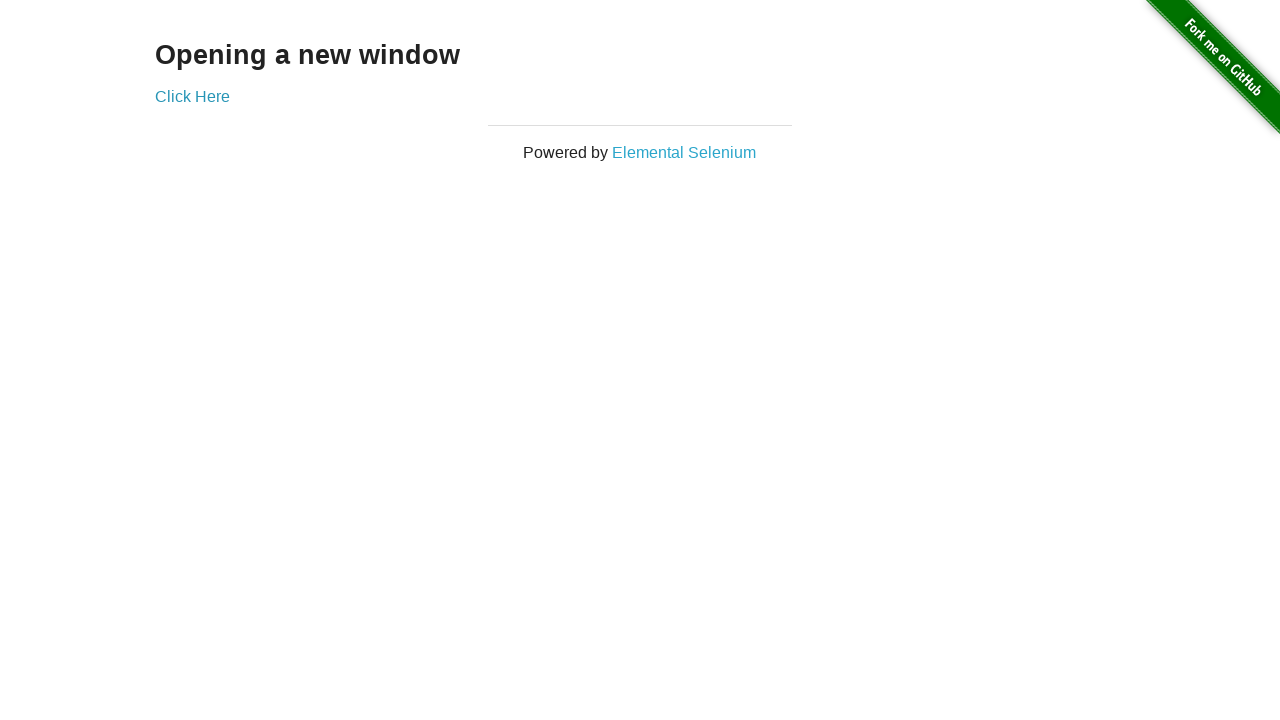